Navigates to Snapdeal website and maximizes the browser window

Starting URL: https://www.snapdeal.com/

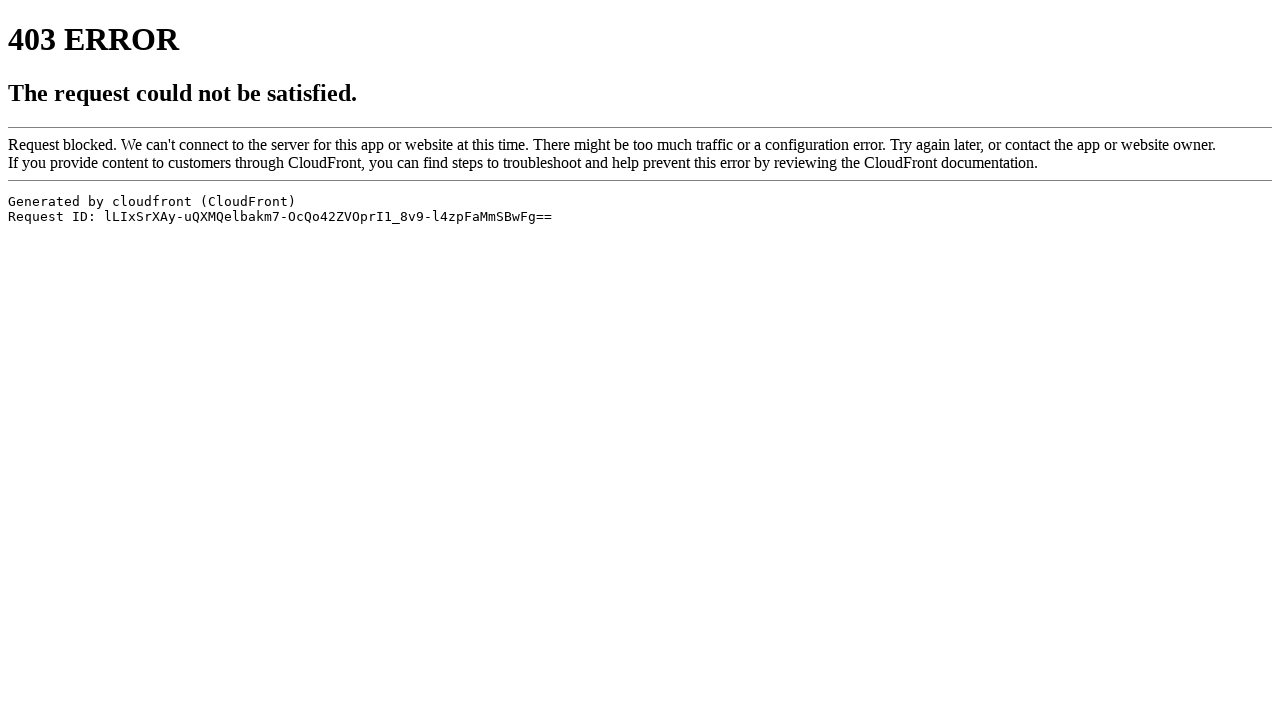

Navigated to Snapdeal website
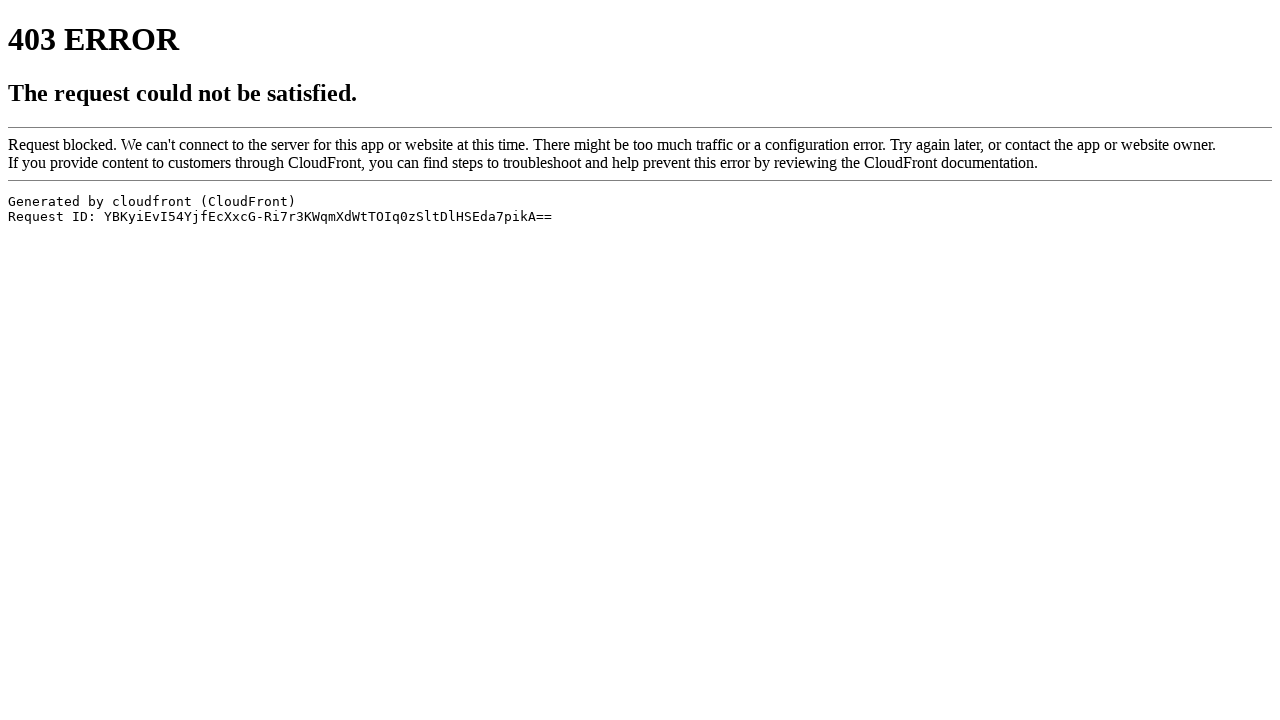

Maximized browser window
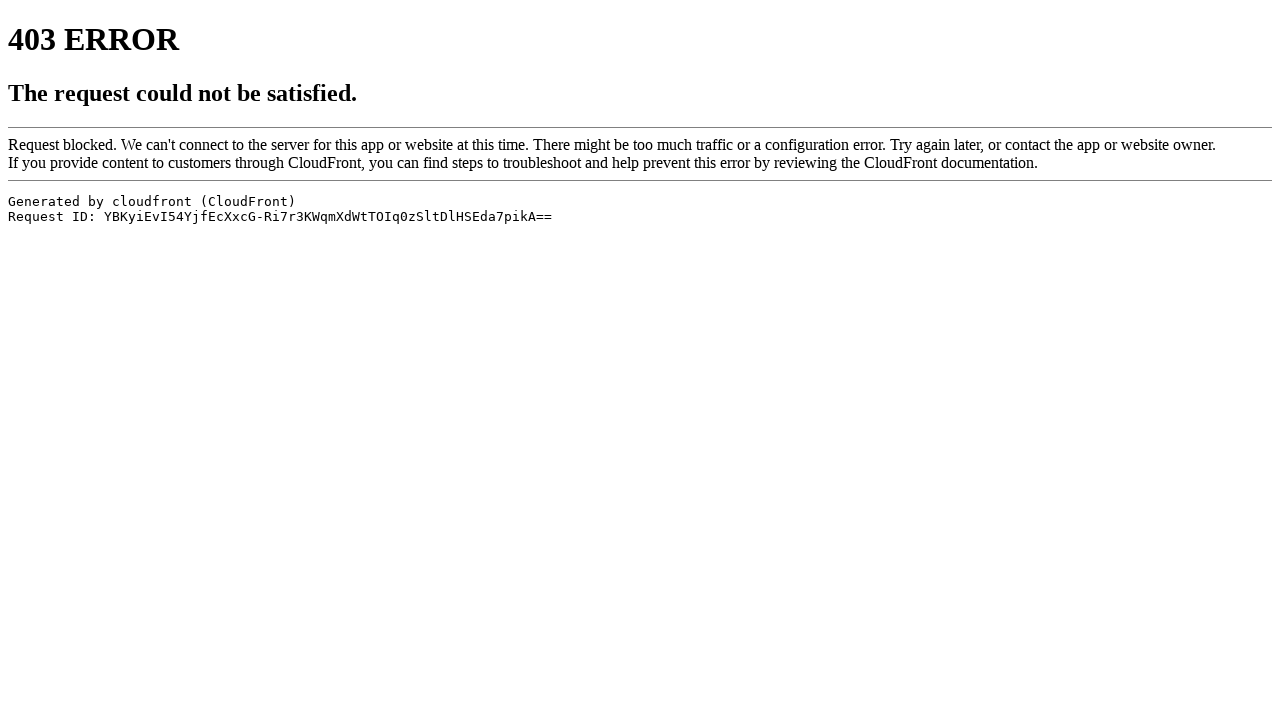

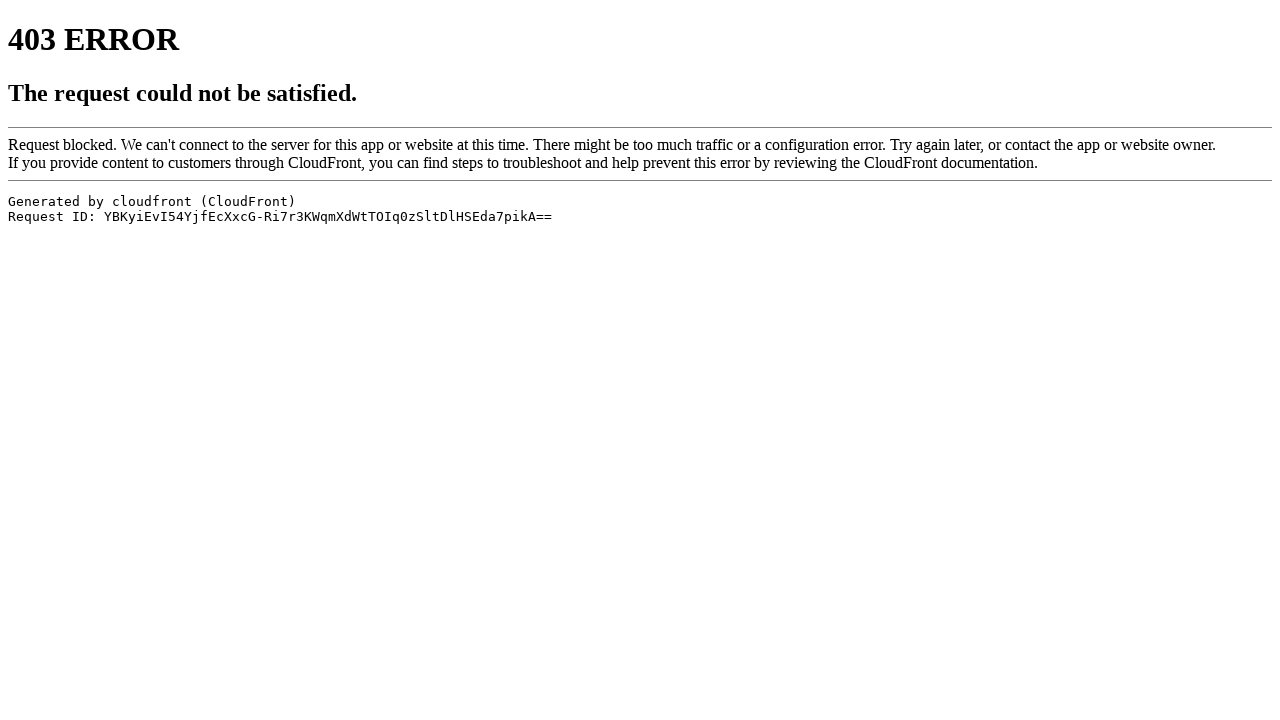